Tests that the currently applied filter is highlighted

Starting URL: https://demo.playwright.dev/todomvc

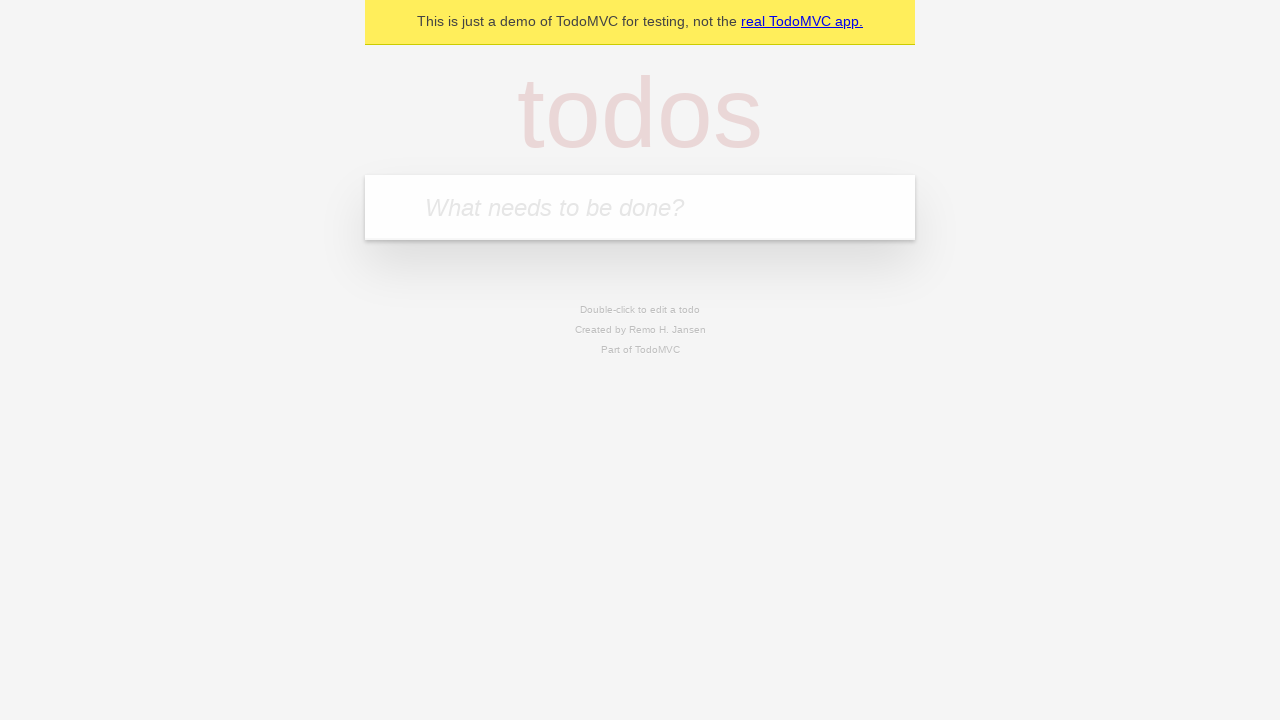

Filled todo input with 'buy some cheese' on internal:attr=[placeholder="What needs to be done?"i]
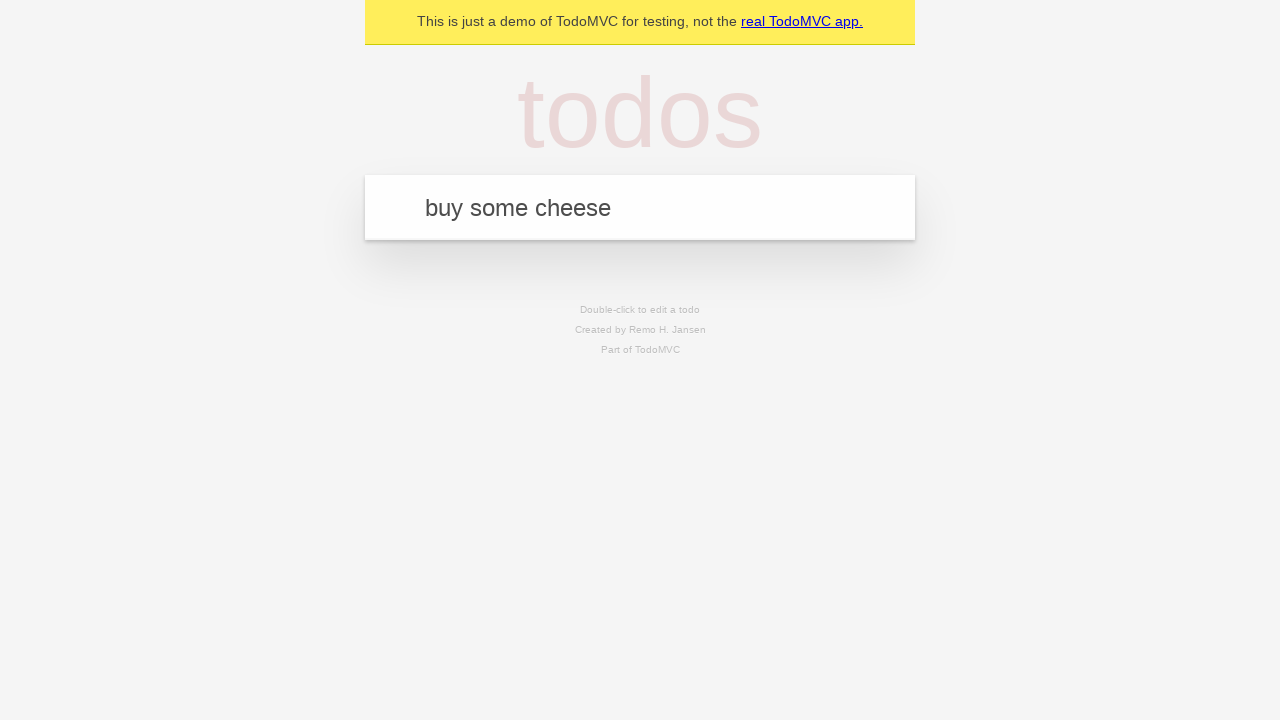

Pressed Enter to create first todo on internal:attr=[placeholder="What needs to be done?"i]
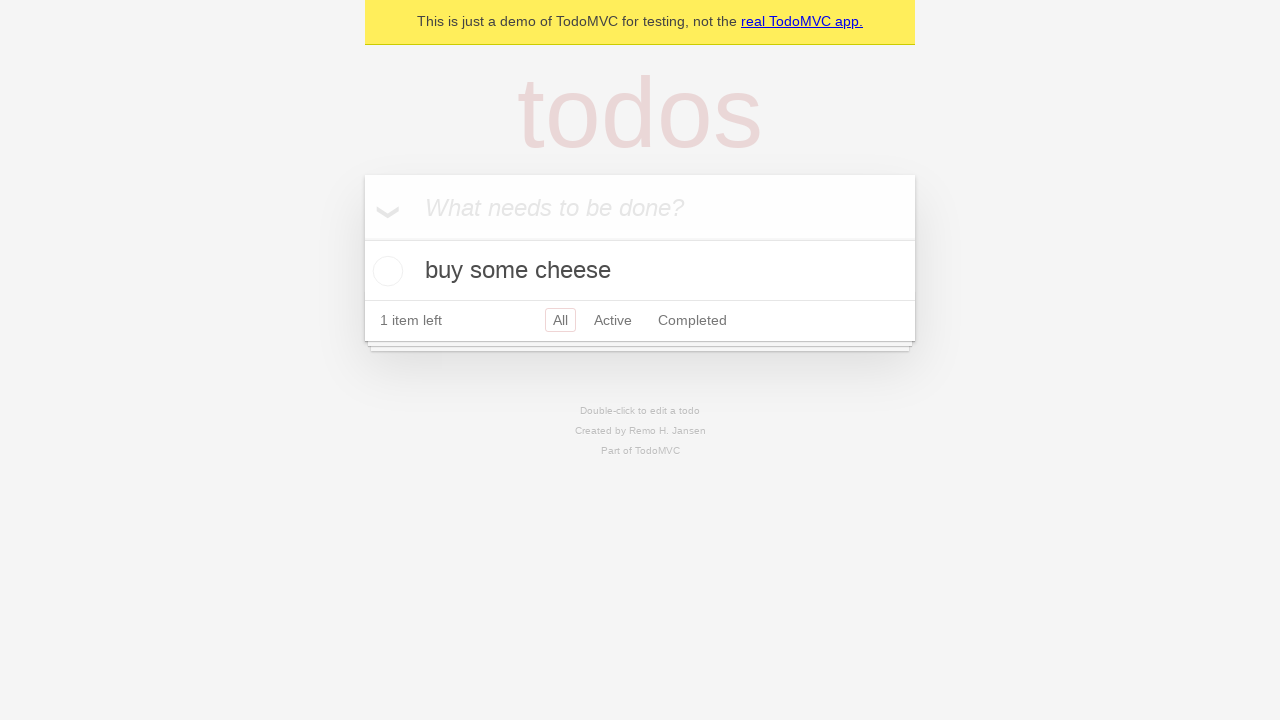

Filled todo input with 'feed the cat' on internal:attr=[placeholder="What needs to be done?"i]
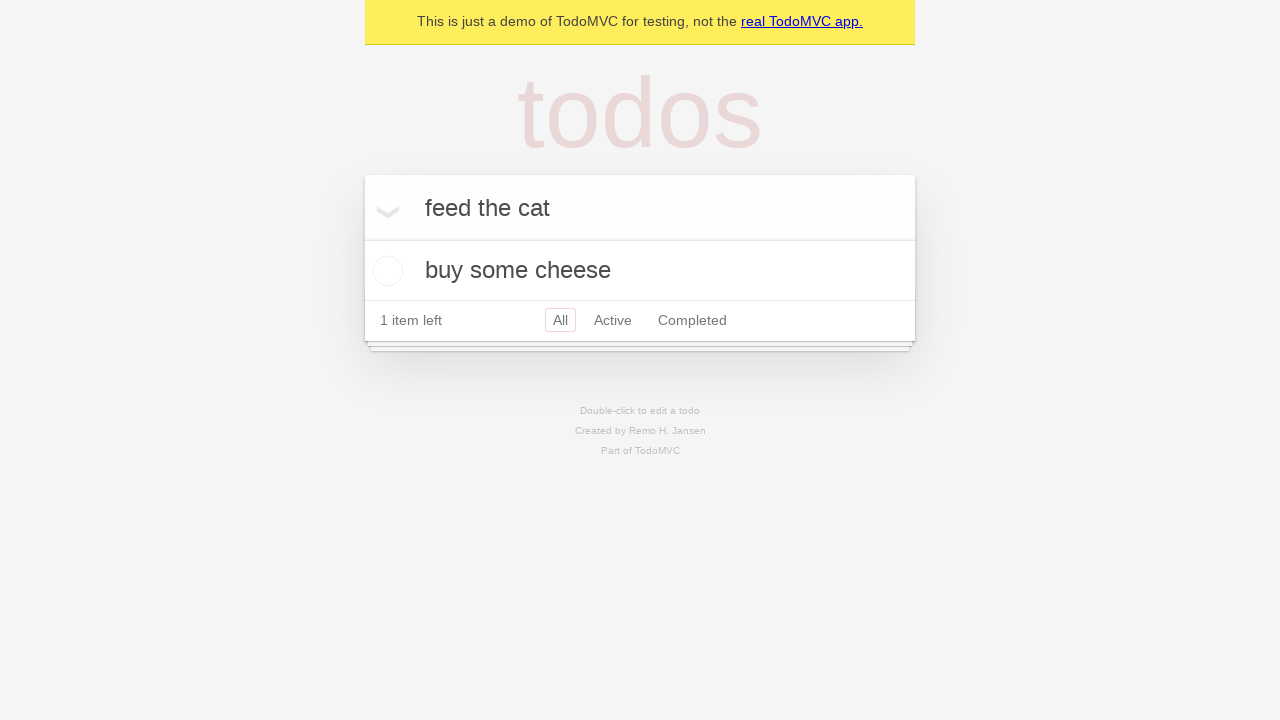

Pressed Enter to create second todo on internal:attr=[placeholder="What needs to be done?"i]
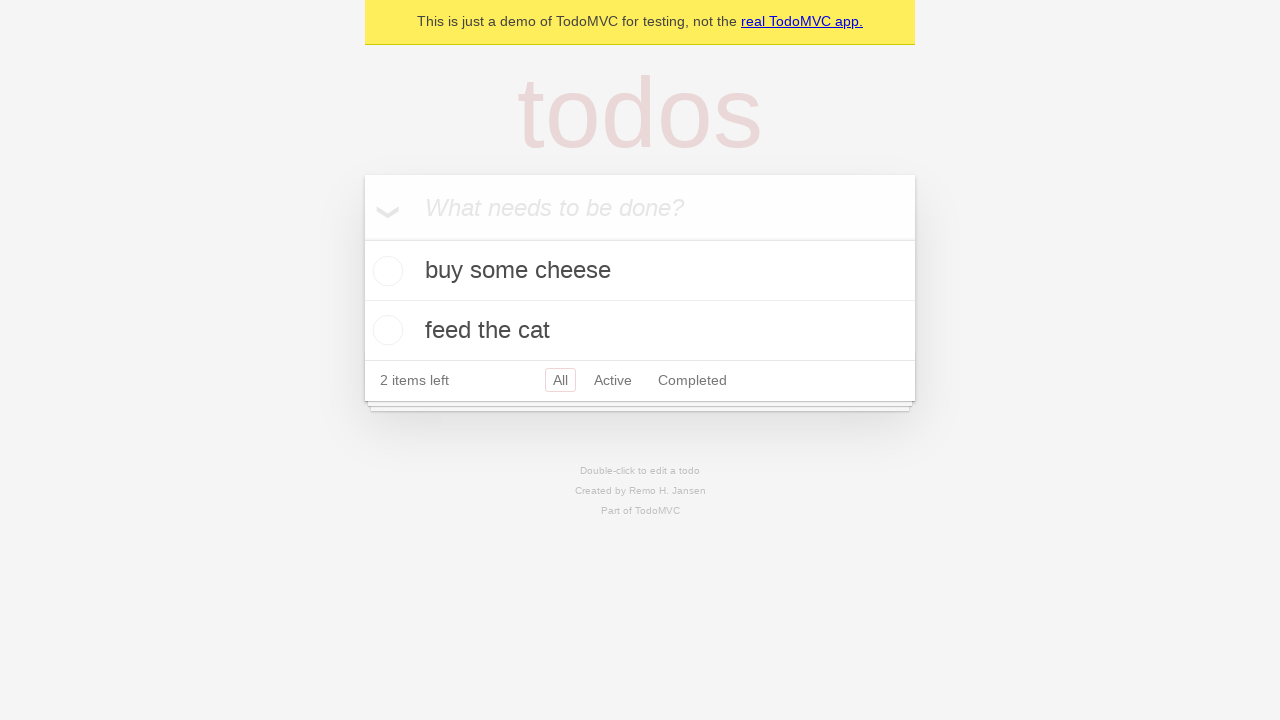

Filled todo input with 'book a doctors appointment' on internal:attr=[placeholder="What needs to be done?"i]
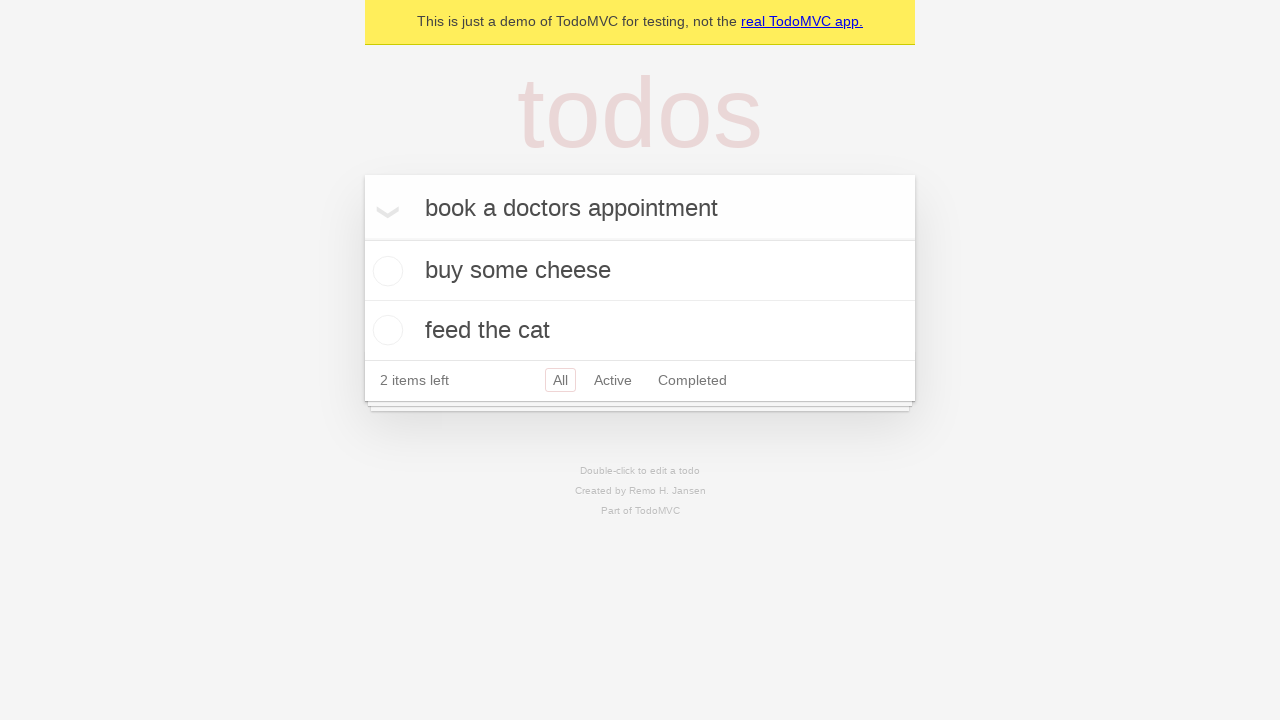

Pressed Enter to create third todo on internal:attr=[placeholder="What needs to be done?"i]
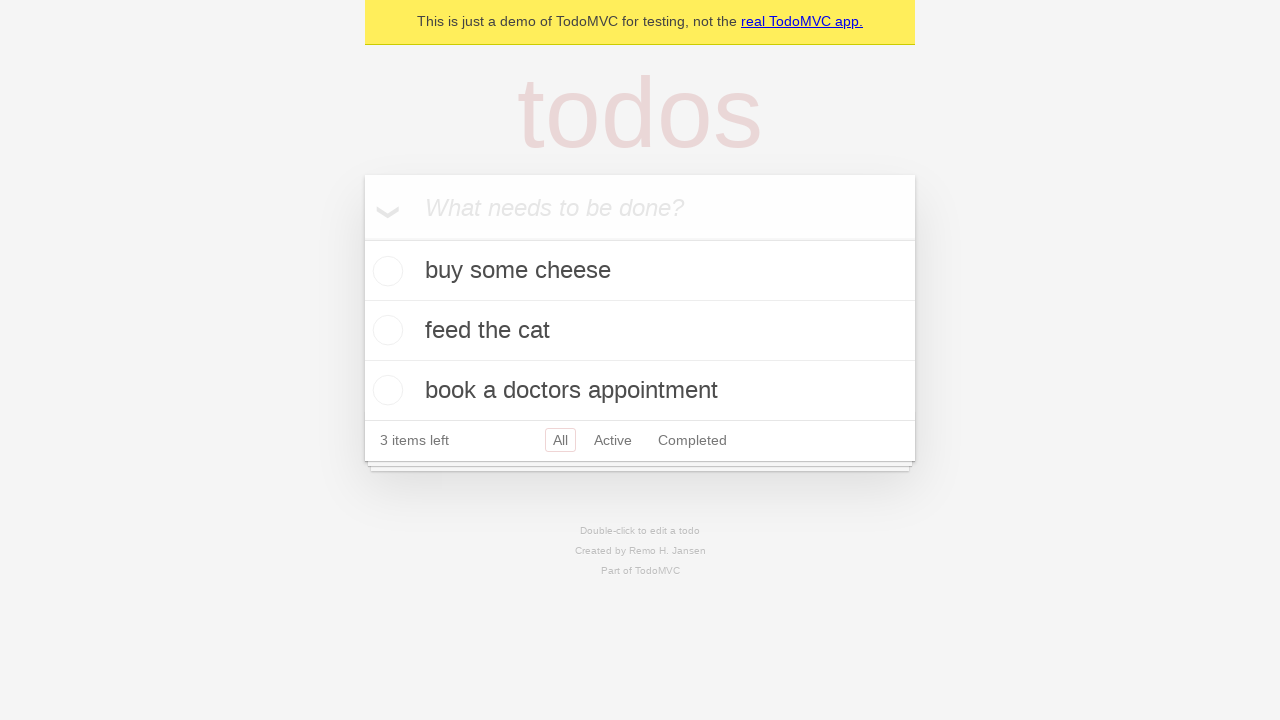

Clicked Active filter link at (613, 440) on internal:role=link[name="Active"i]
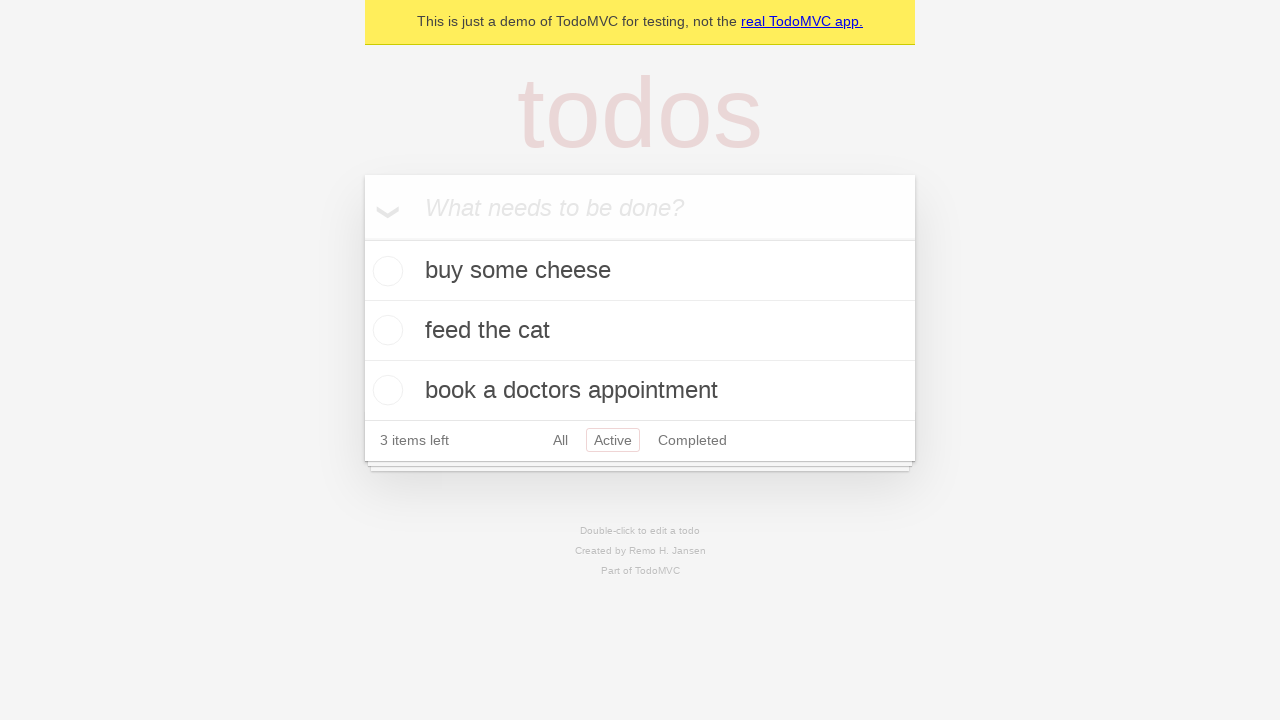

Clicked Completed filter link to verify it is highlighted at (692, 440) on internal:role=link[name="Completed"i]
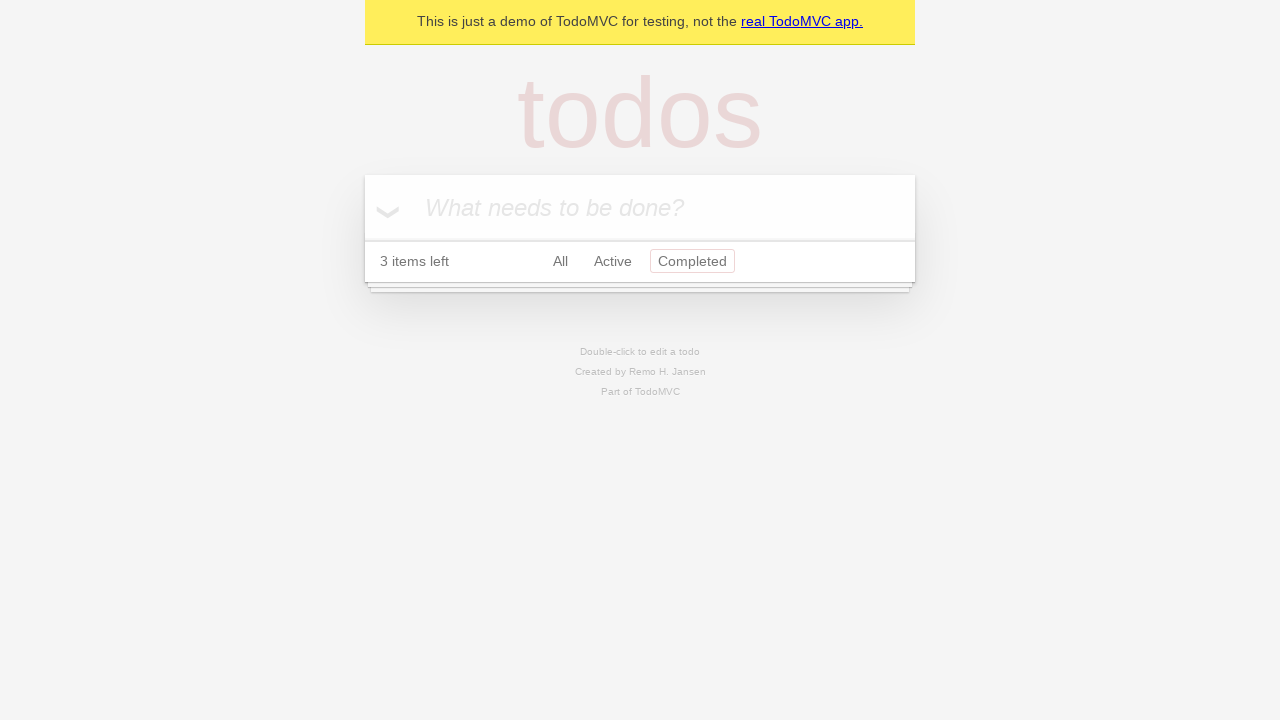

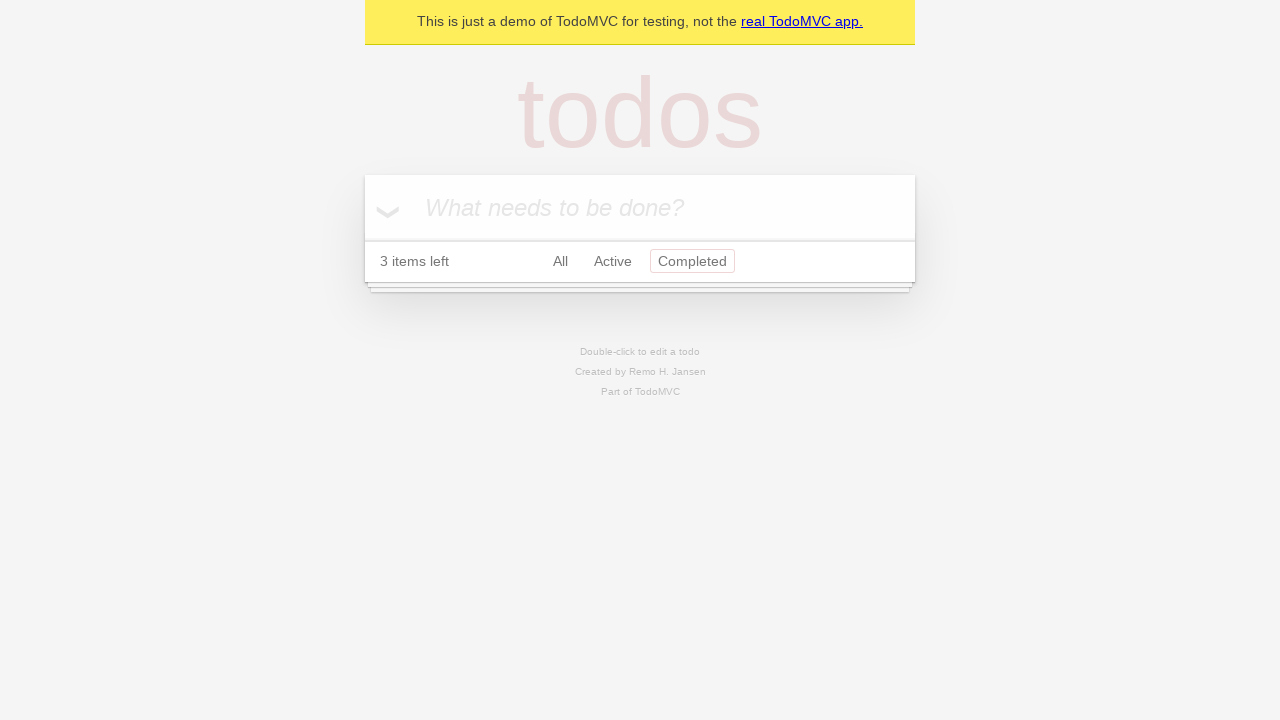